Tests a datepicker widget by switching to an iframe, clicking on the datepicker input, and entering a date that is 2 days from the current date.

Starting URL: https://www.globalsqa.com/demo-site/datepicker/

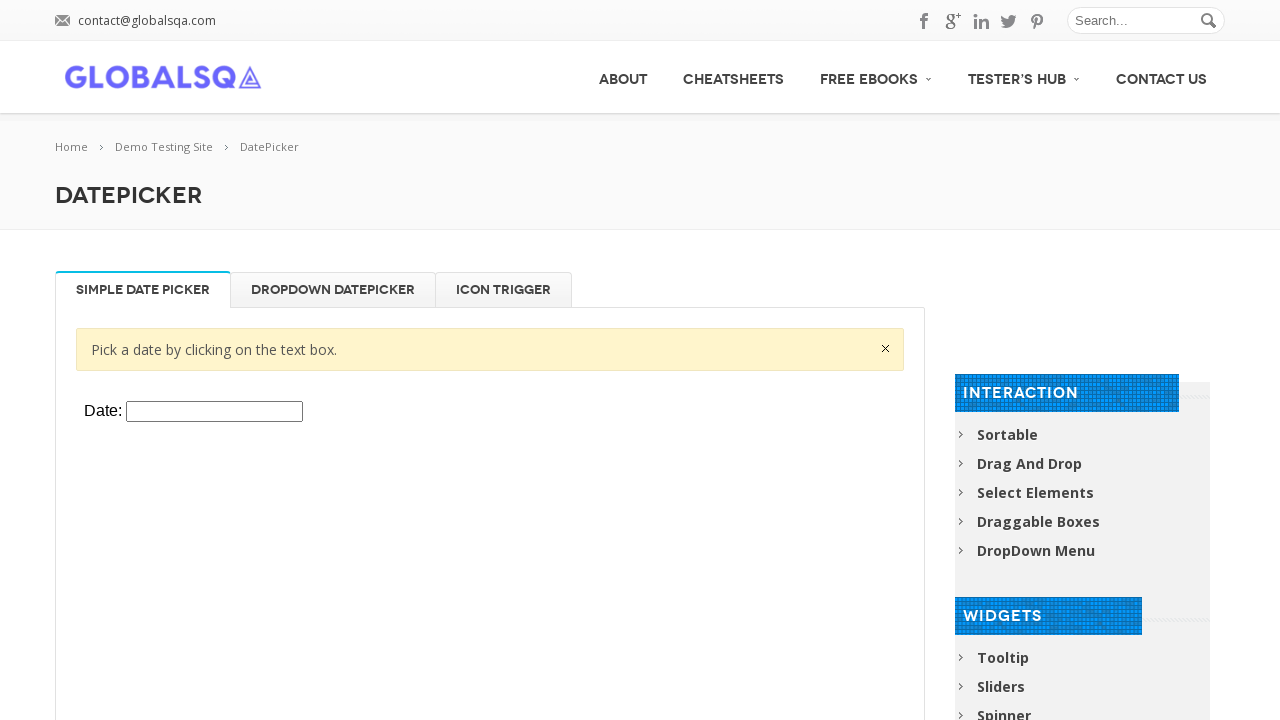

Closed popup on demo site at (886, 348) on xpath=//*[@id="post-2661"]/div[2]/div/div/div[1]/div/a
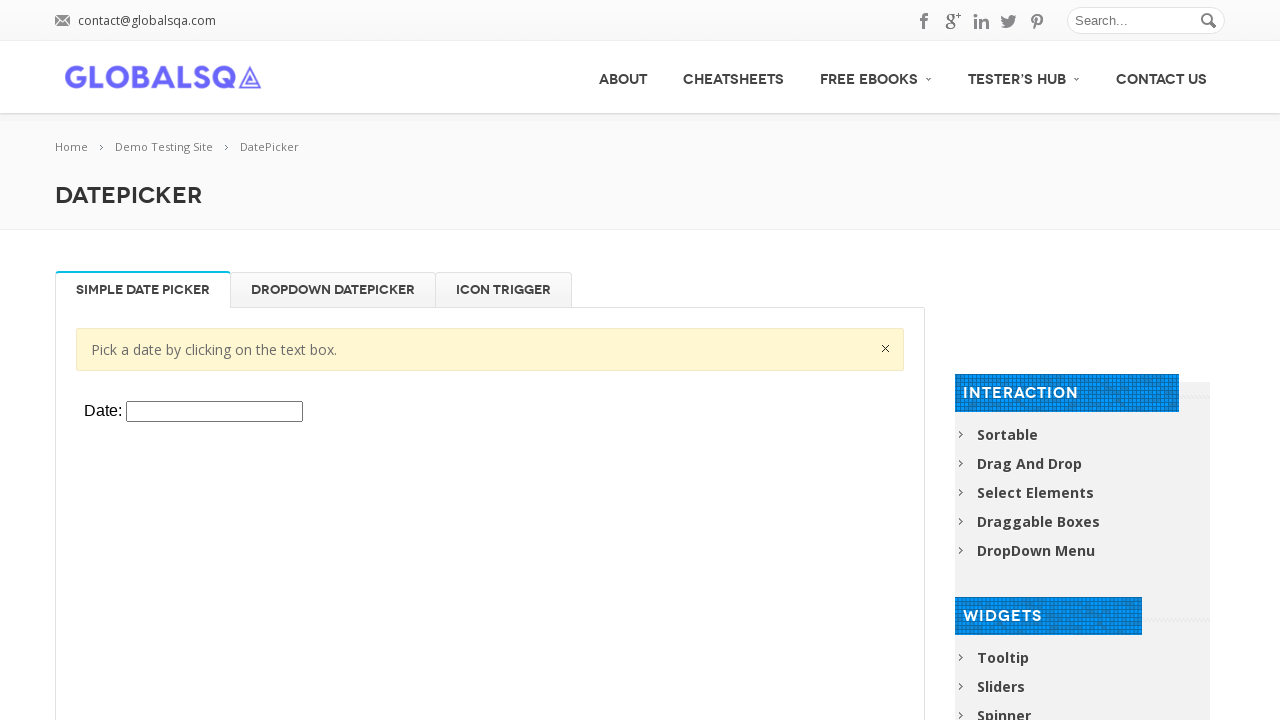

Located iframe containing datepicker widget
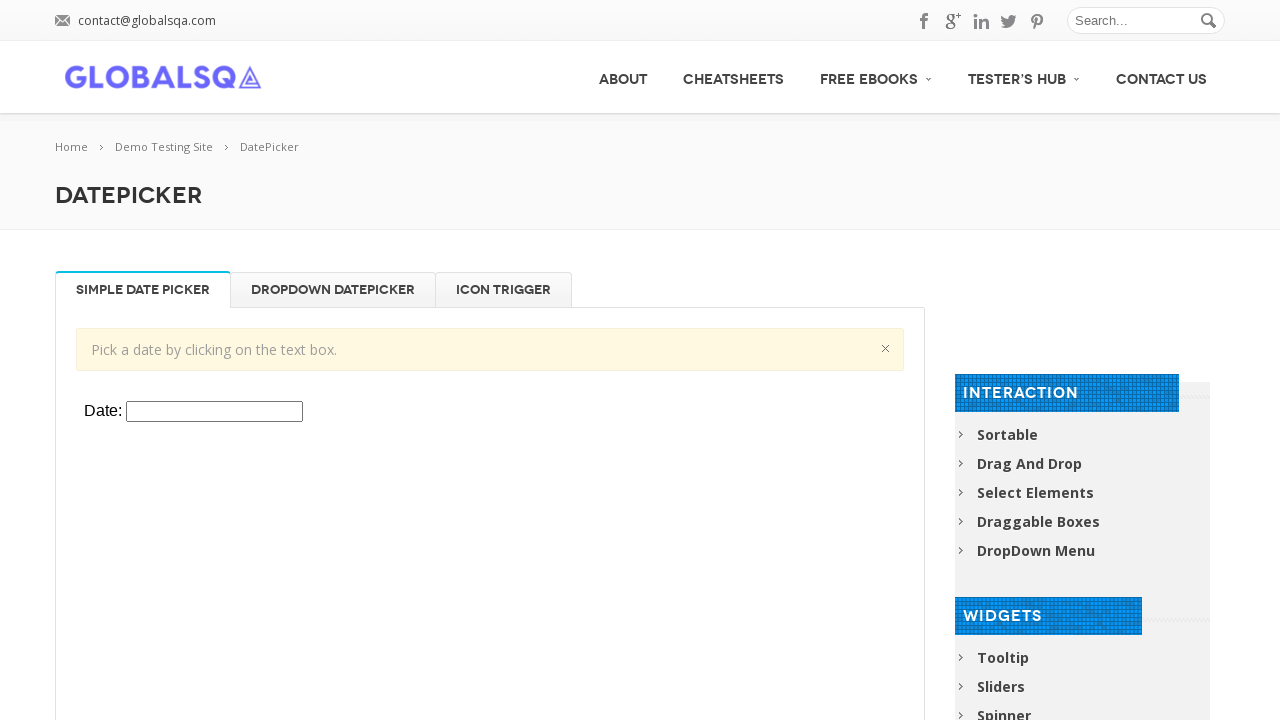

Clicked on datepicker input field at (214, 412) on xpath=//*[@id="post-2661"]/div[2]/div/div/div[1]/p/iframe >> internal:control=en
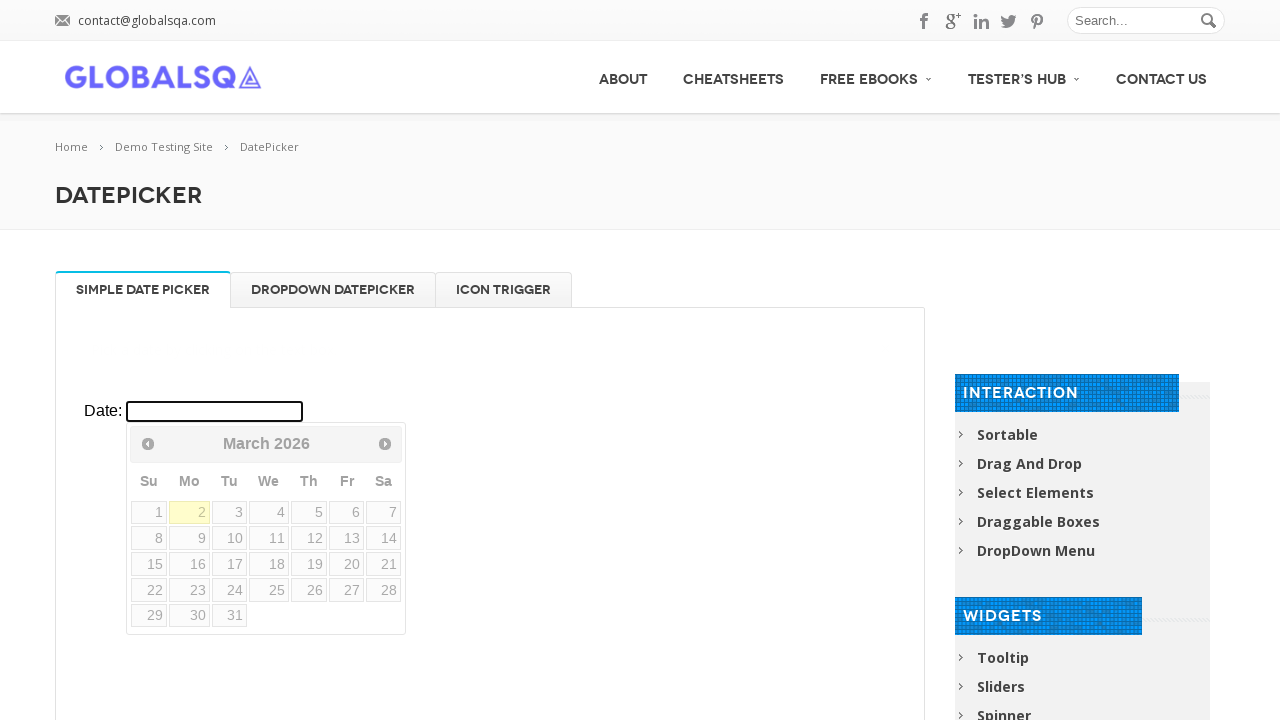

Calculated target date: 03/04/2026 (2 days from current date)
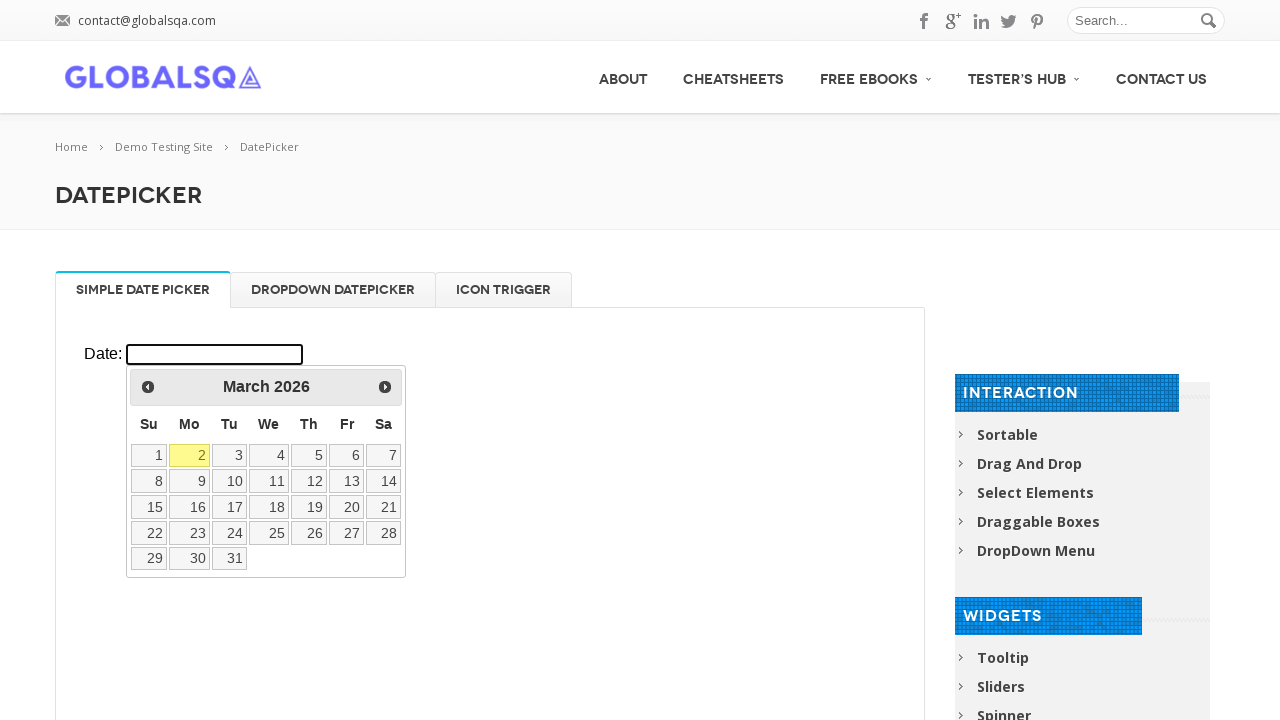

Filled datepicker input with date 03/04/2026 on xpath=//*[@id="post-2661"]/div[2]/div/div/div[1]/p/iframe >> internal:control=en
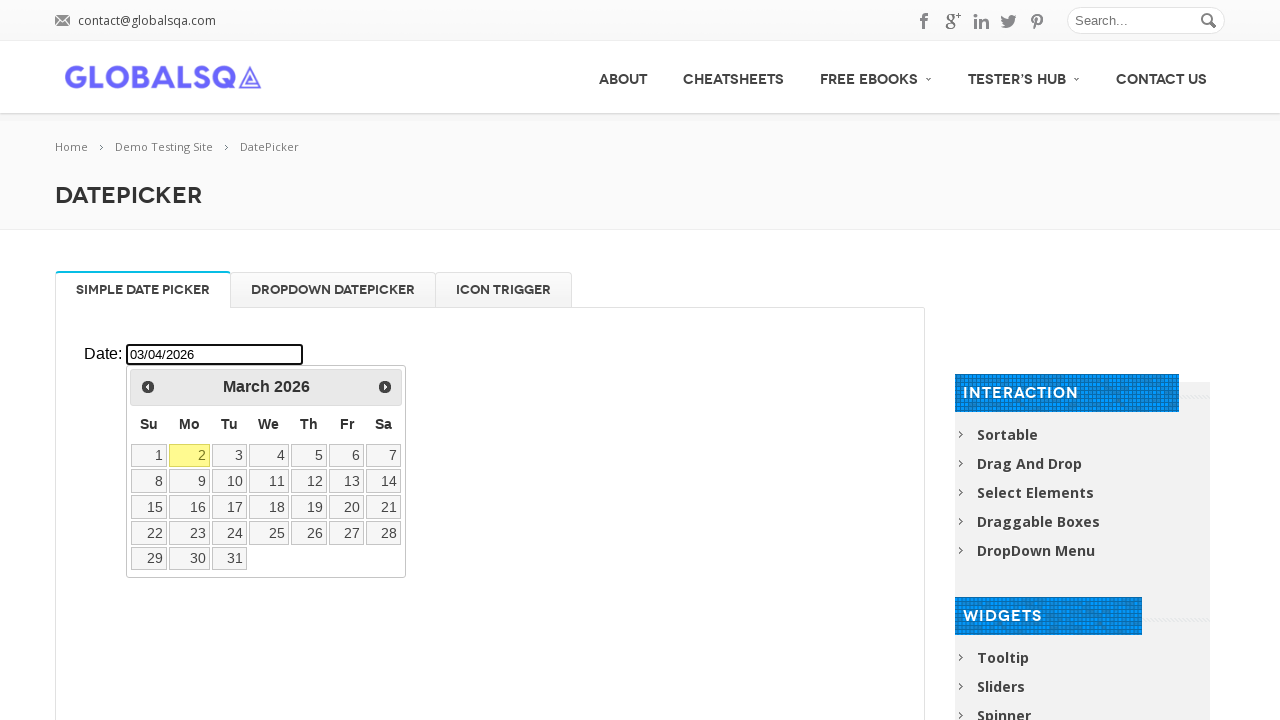

Pressed Tab to confirm date selection on xpath=//*[@id="post-2661"]/div[2]/div/div/div[1]/p/iframe >> internal:control=en
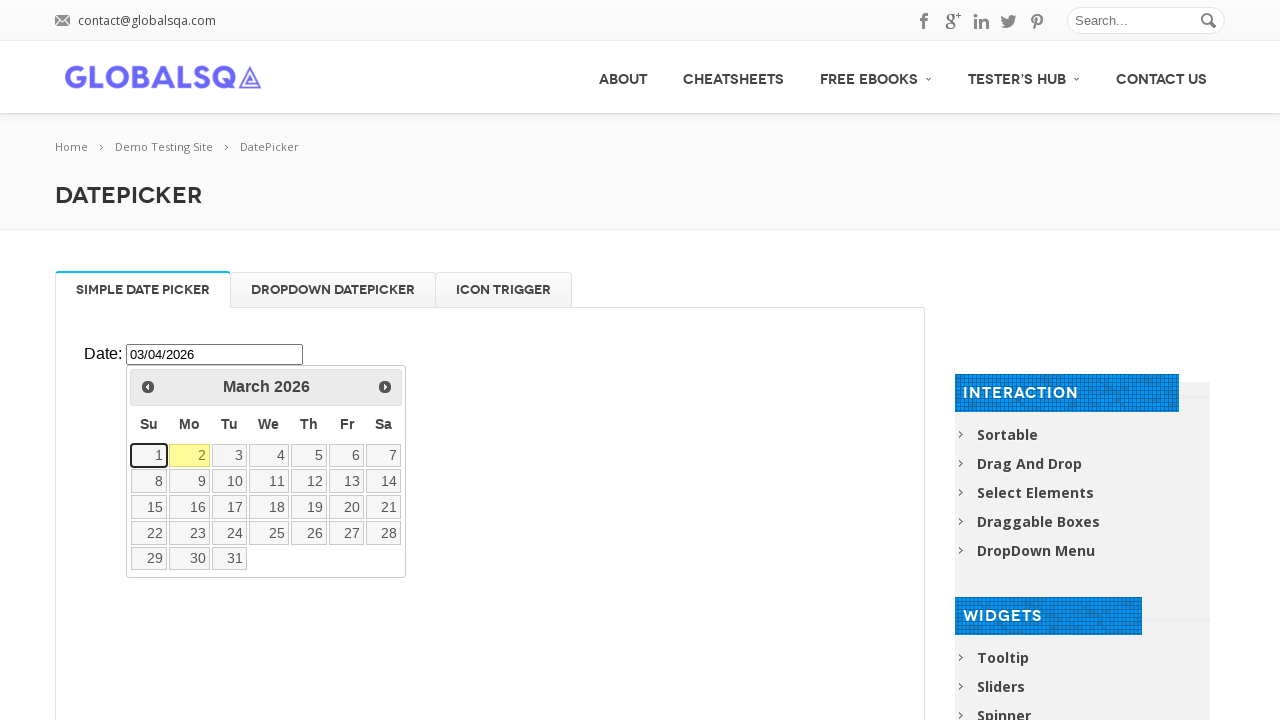

Clicked back button to navigate away at (174, 147) on xpath=//*[@id="wrapper"]/div[1]/div[1]/div/div/div/div[1]/a[2]/span
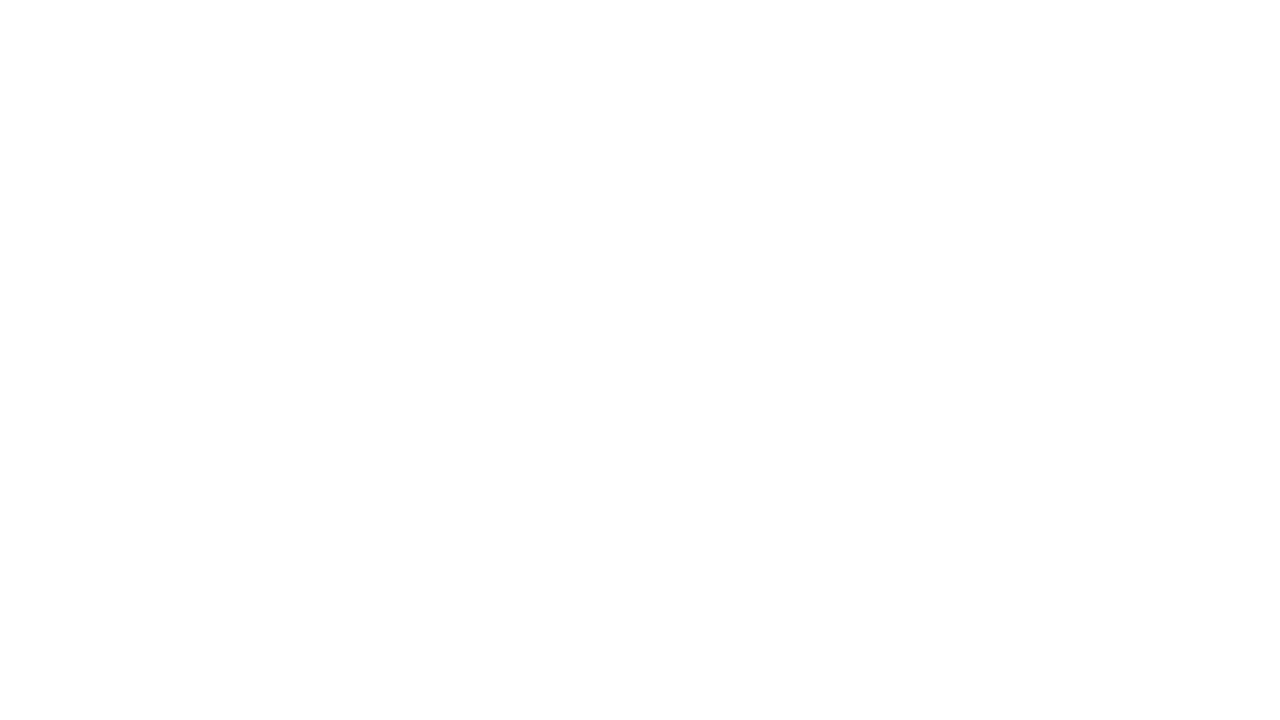

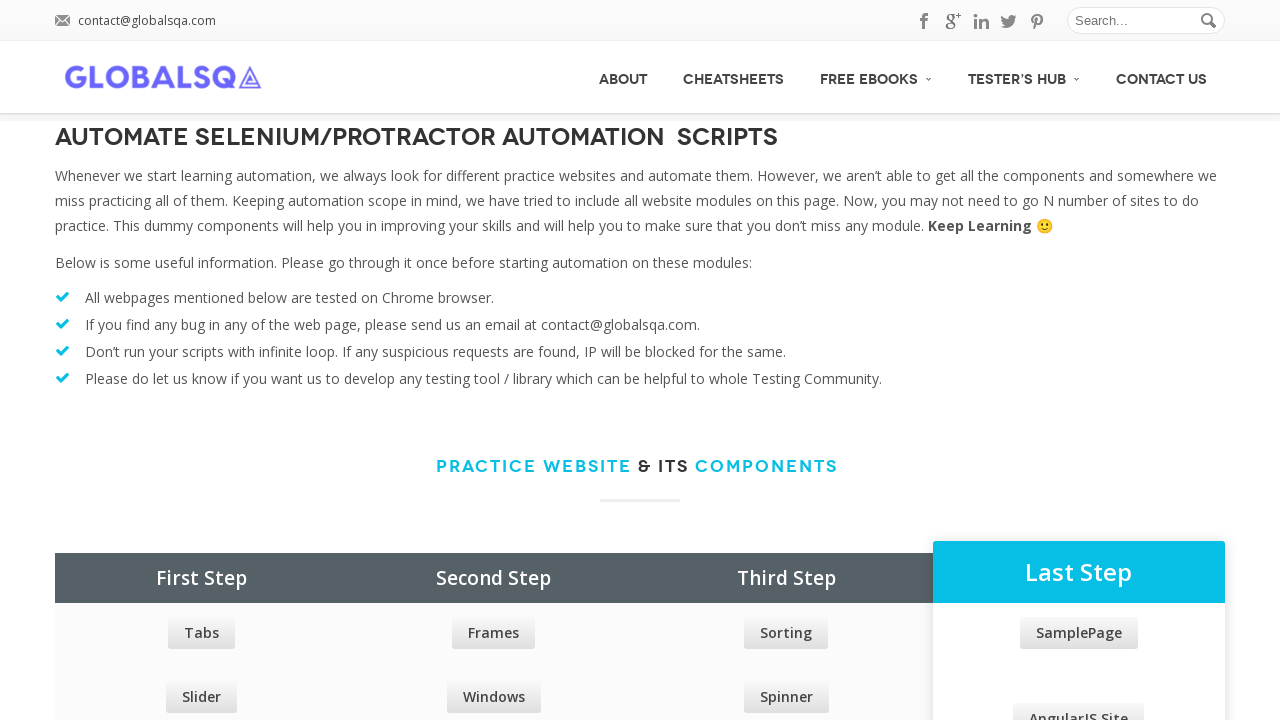